Tests dynamic controls page by verifying textbox is initially disabled, clicking Enable button, waiting for textbox to become enabled, and verifying the success message is displayed

Starting URL: https://the-internet.herokuapp.com/dynamic_controls

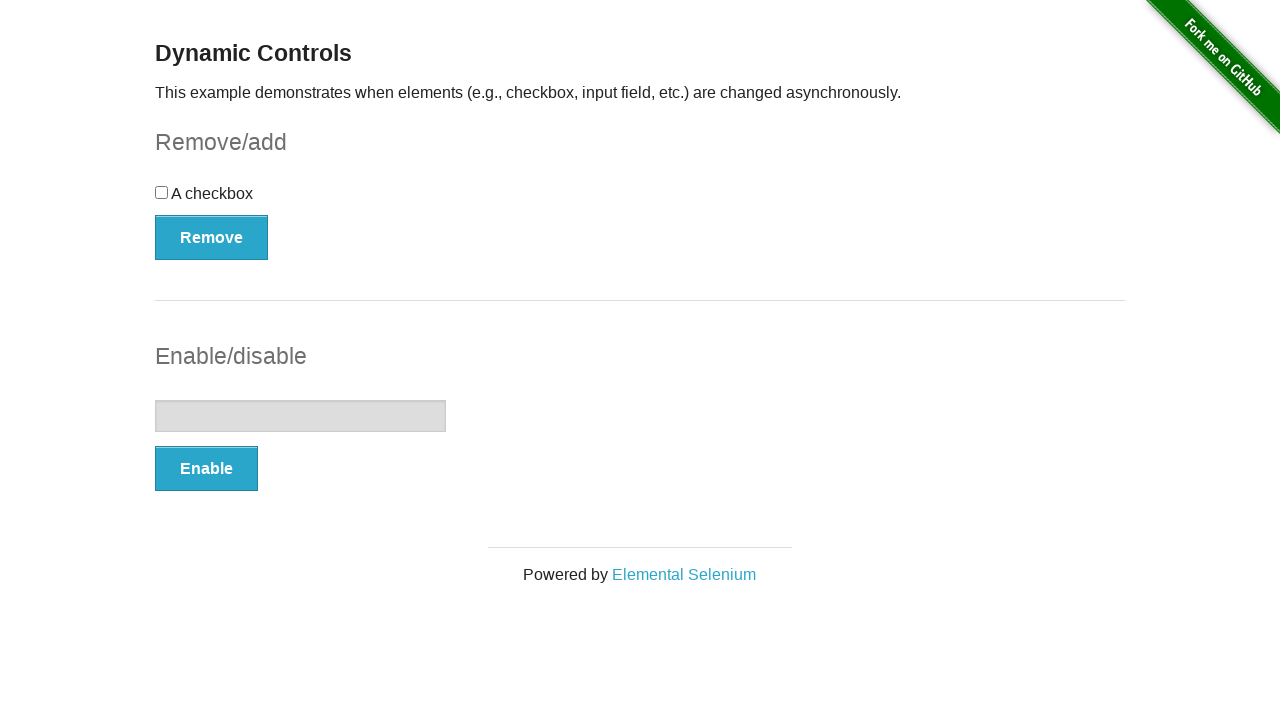

Navigated to dynamic controls page
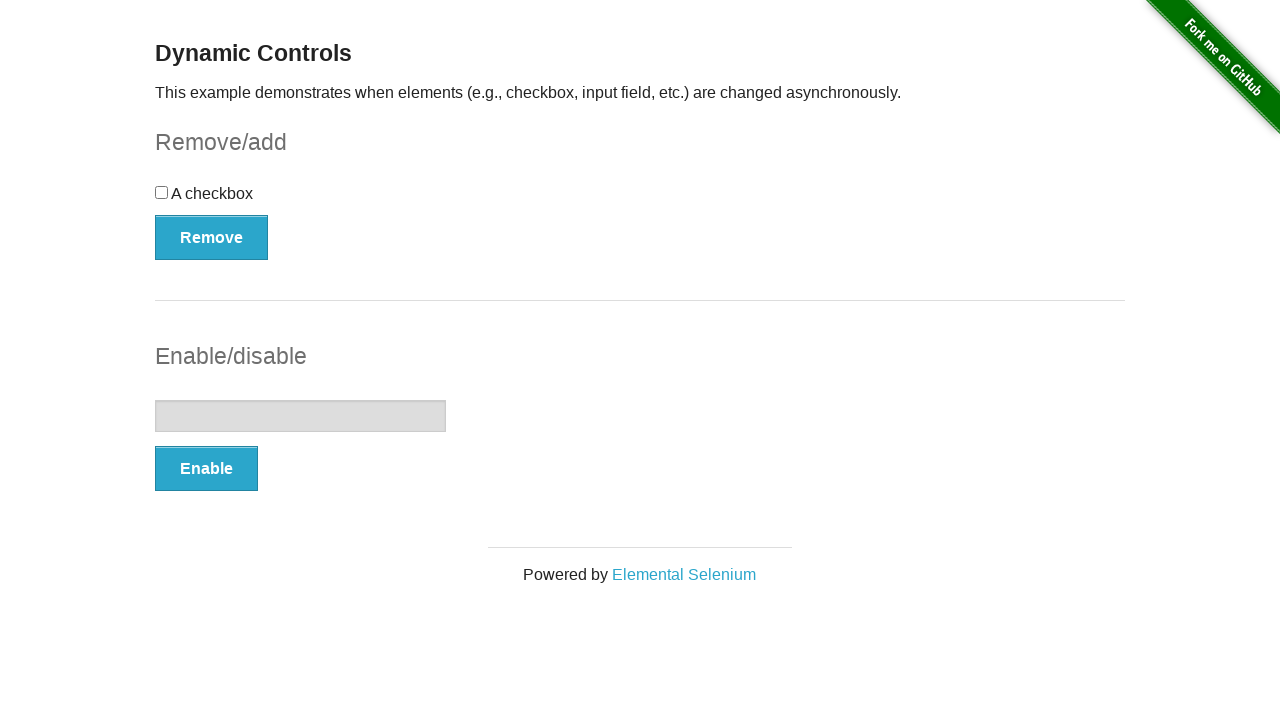

Located textbox element
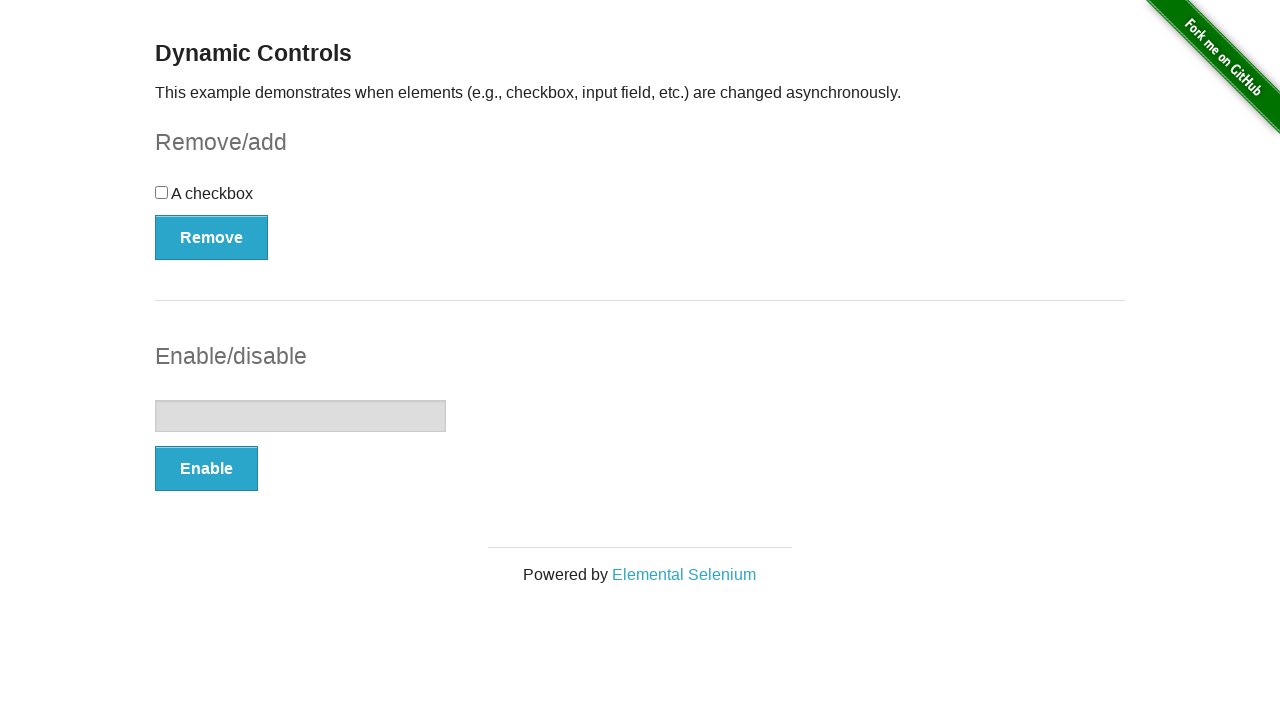

Verified textbox is initially disabled
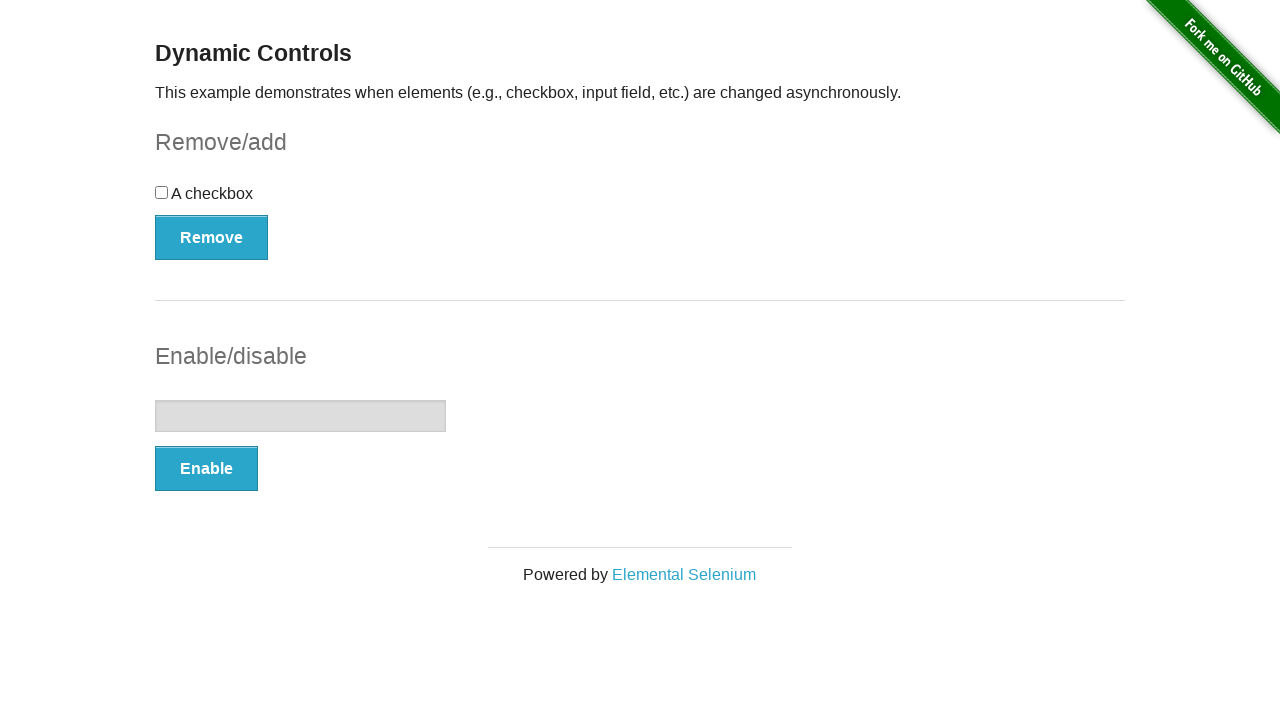

Clicked Enable button at (206, 469) on button:has-text('Enable')
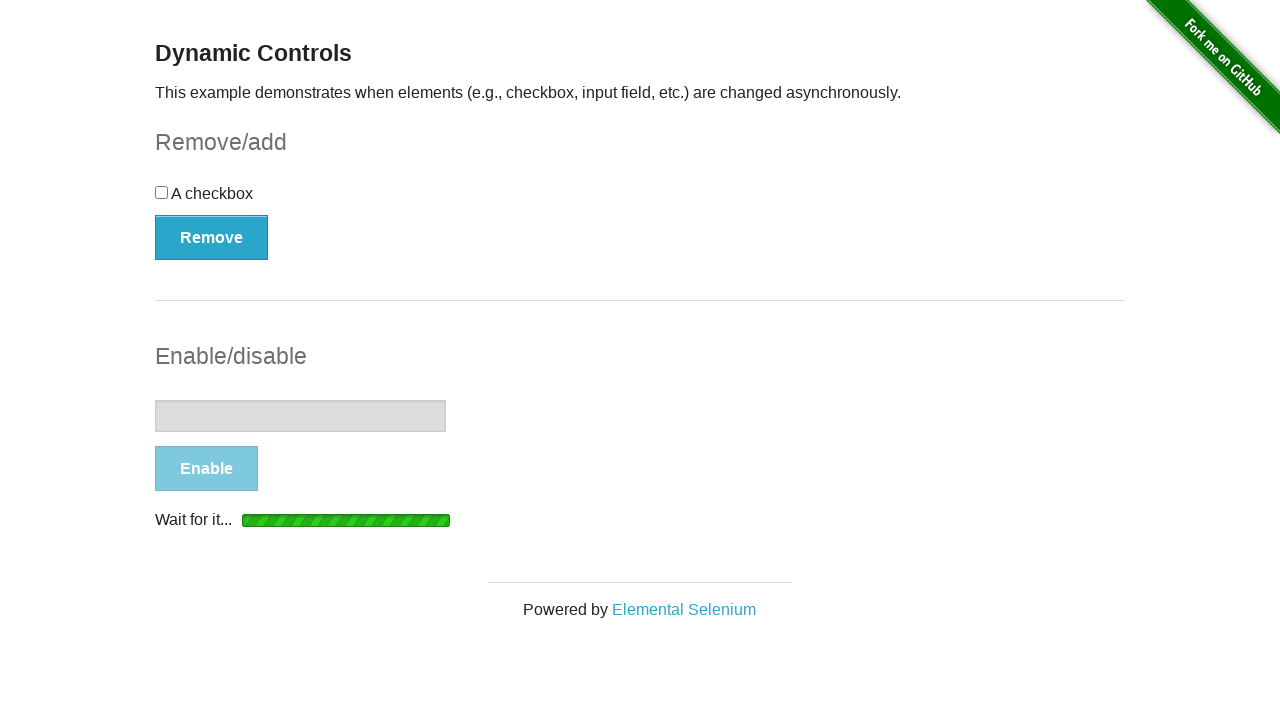

Waited for textbox to become enabled
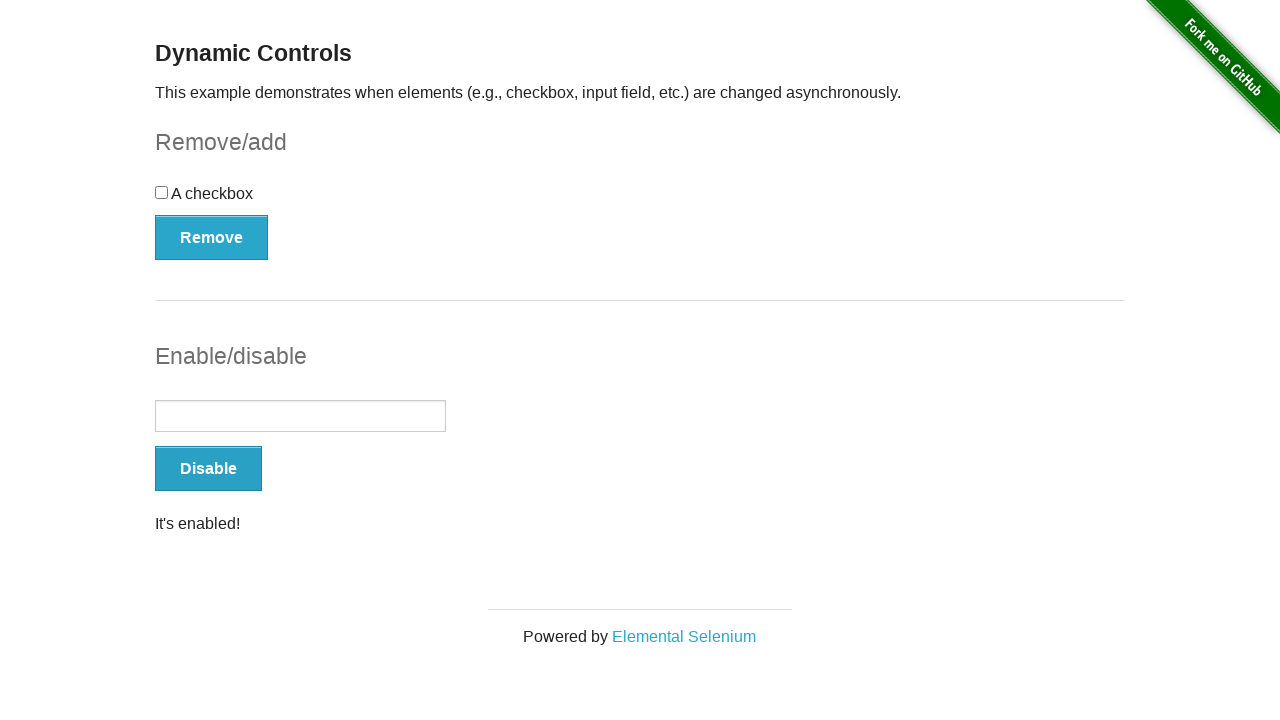

Located success message element
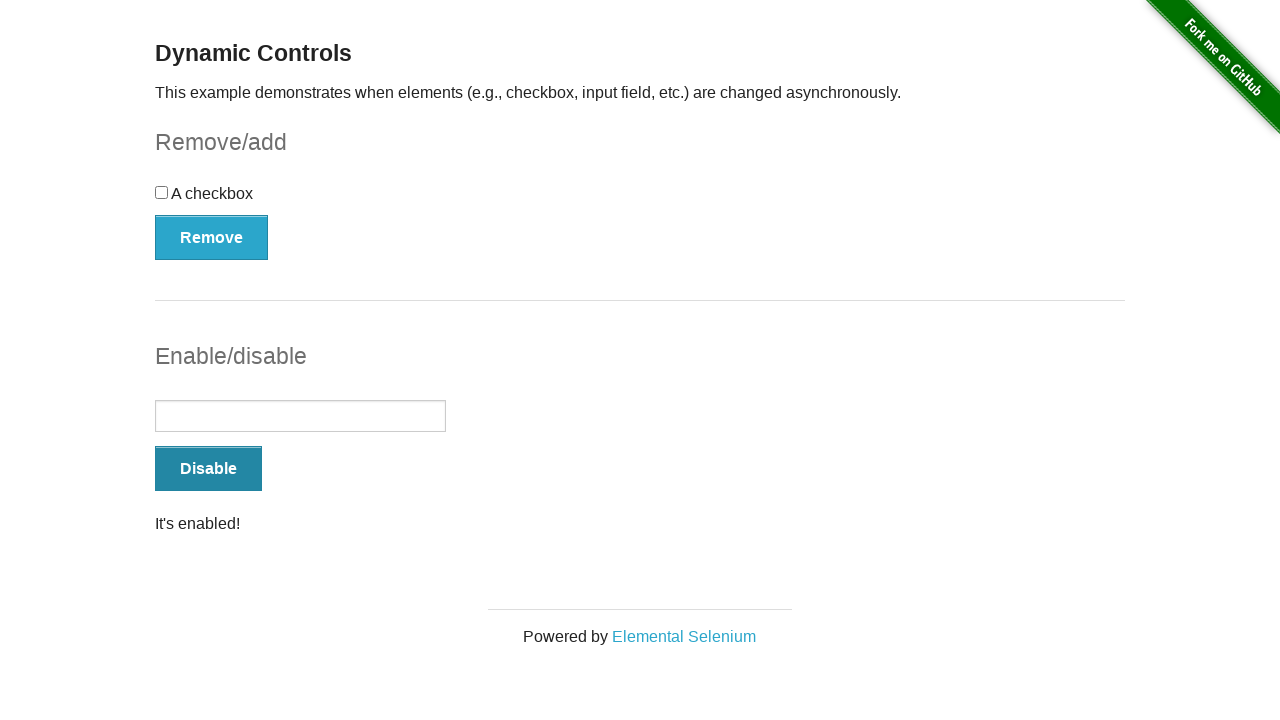

Verified success message is visible
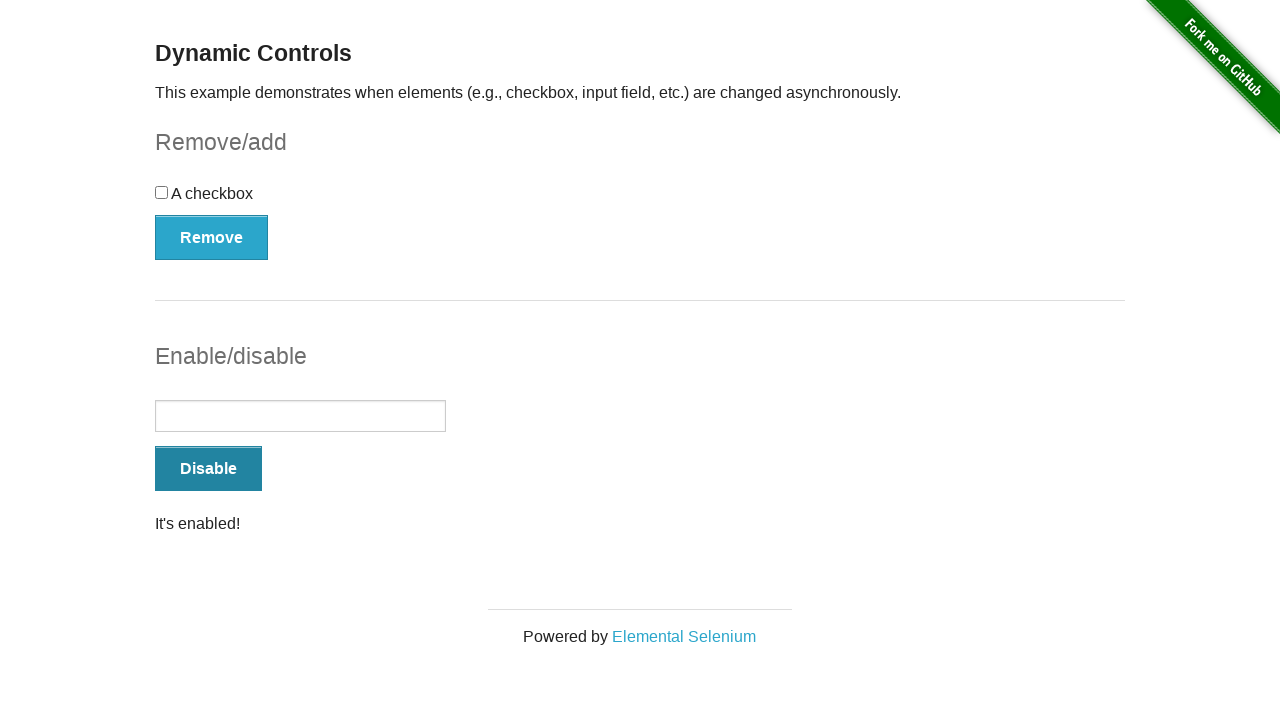

Verified textbox is now enabled
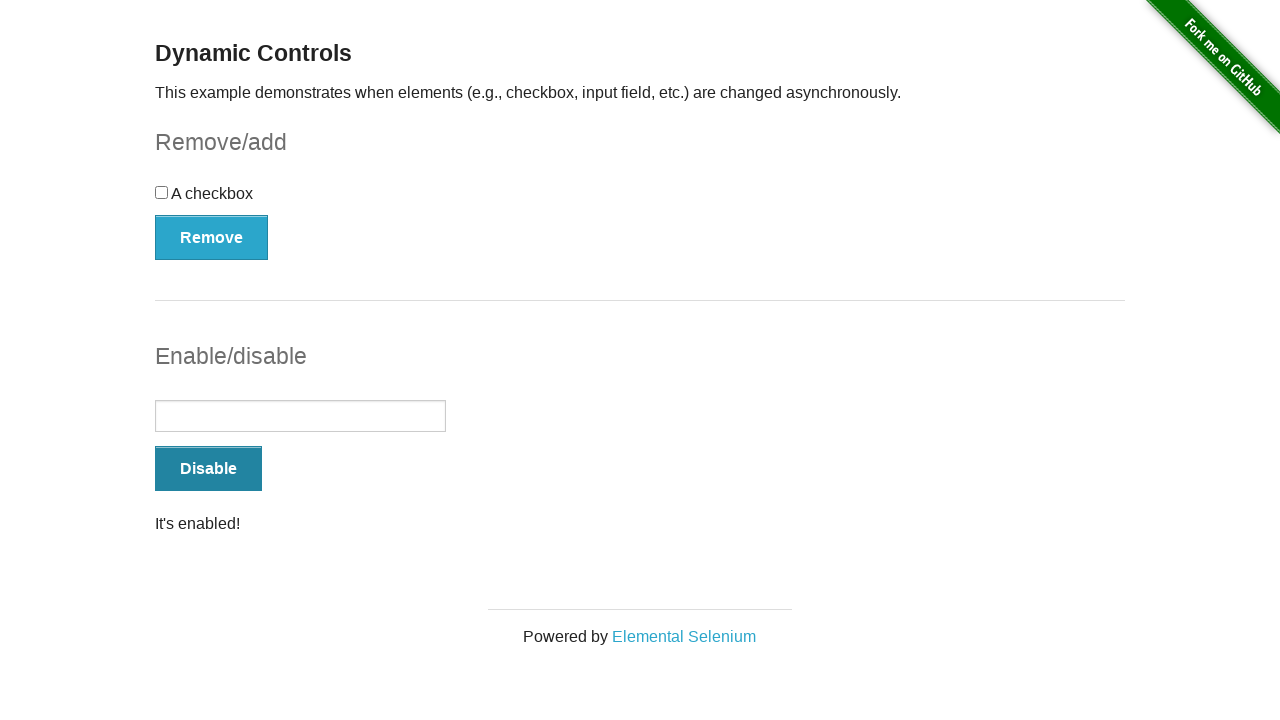

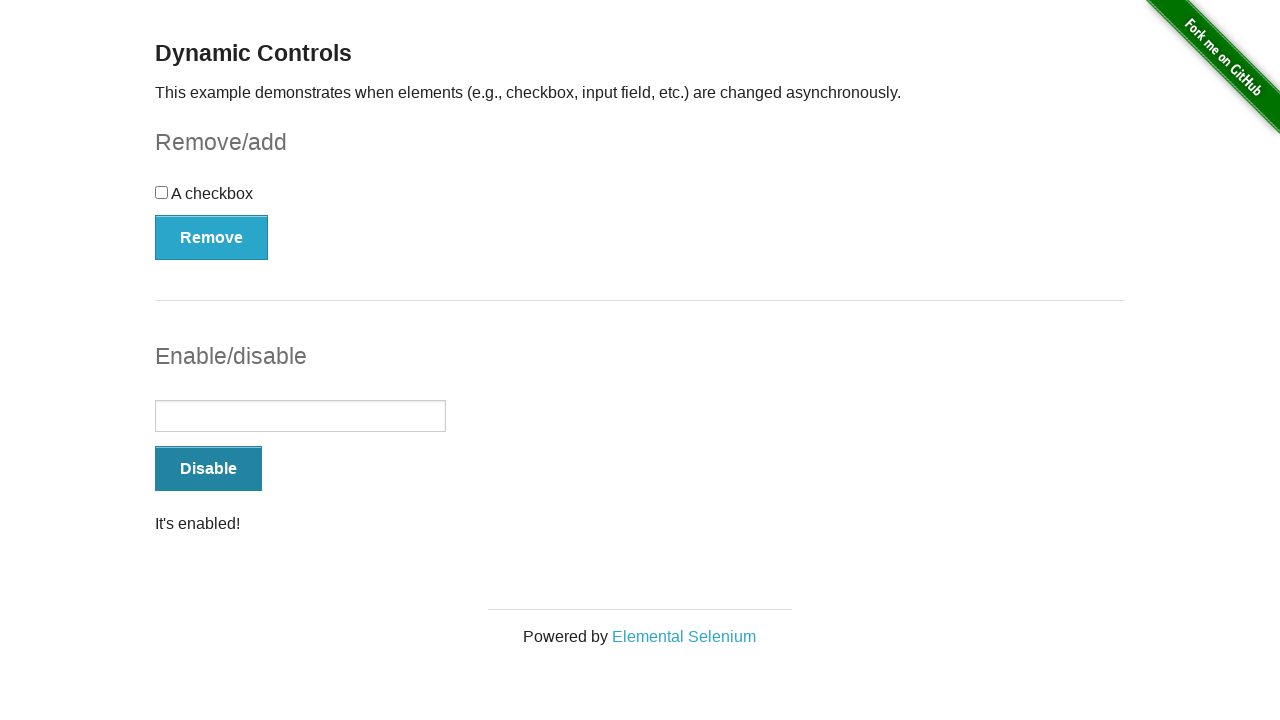